Automates gameplay interaction for Super Dangerous Dungeons game by sending keyboard inputs to start the game and control movement

Starting URL: https://poki.com/en/g/super-dangerous-dungeons

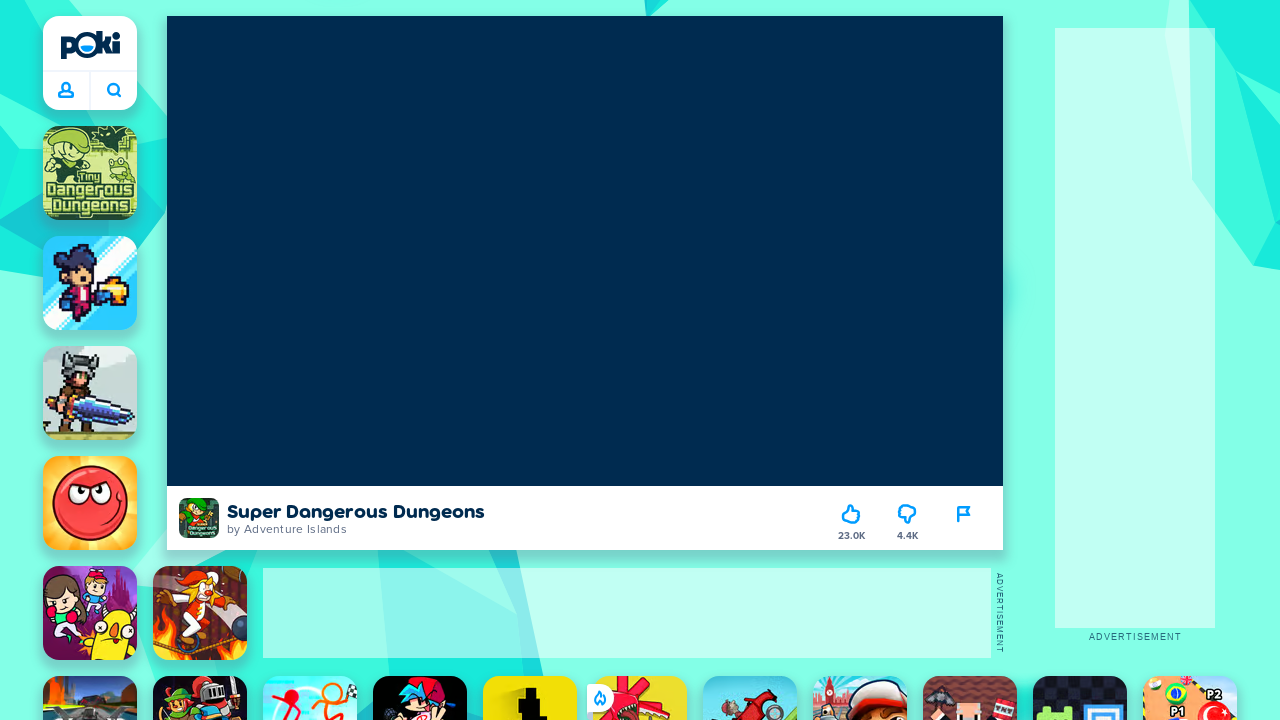

Waited 20 seconds for Super Dangerous Dungeons game to load
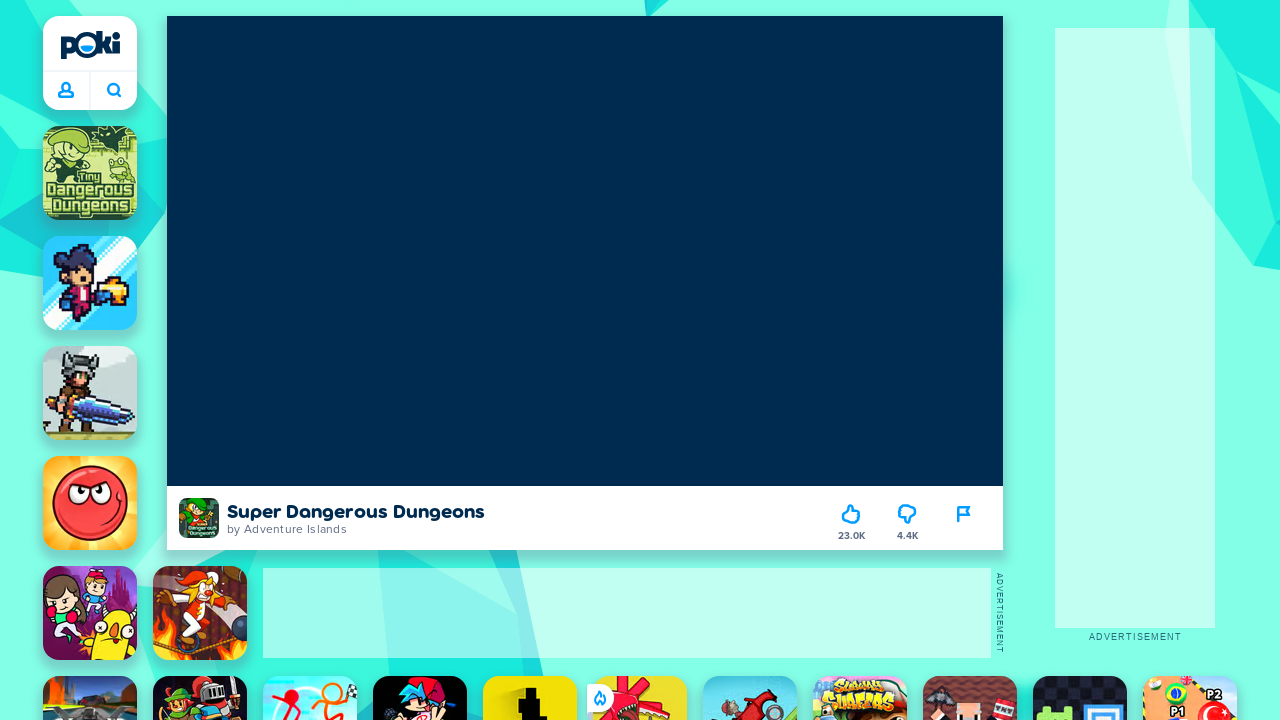

Located game iframe element
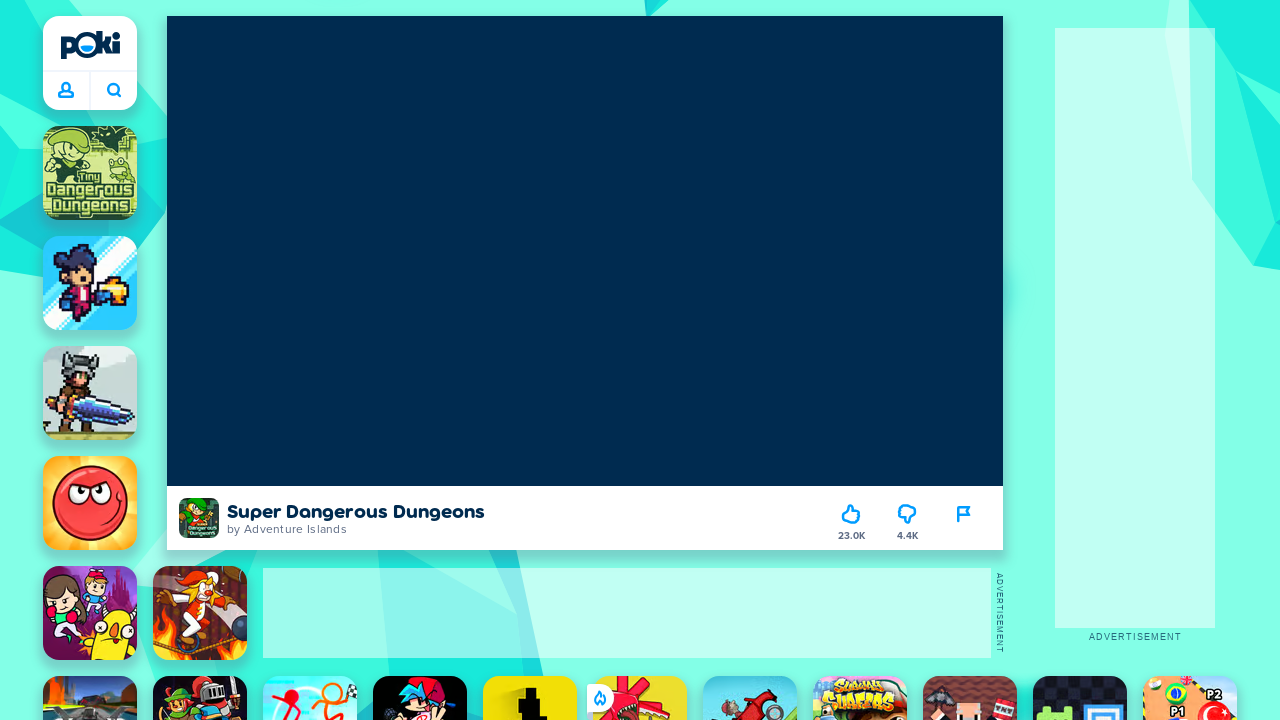

Pressed Enter to start the game
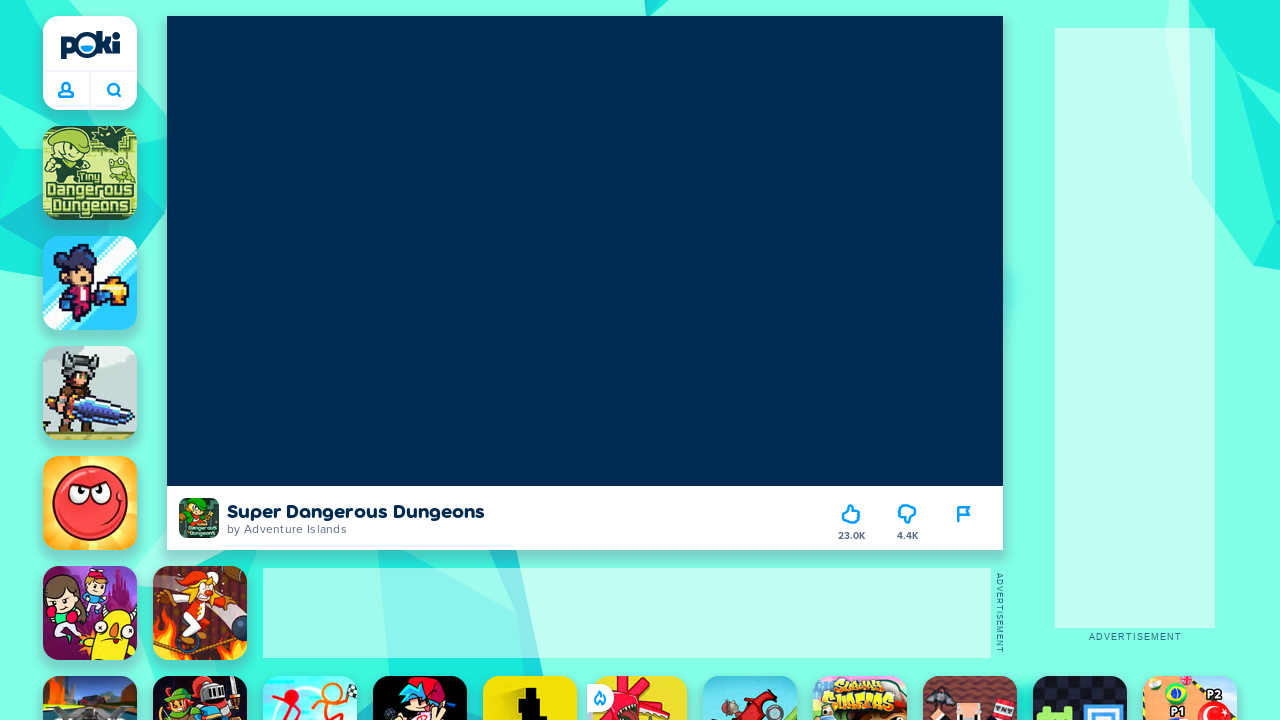

Waited 15 seconds for game to respond to start command
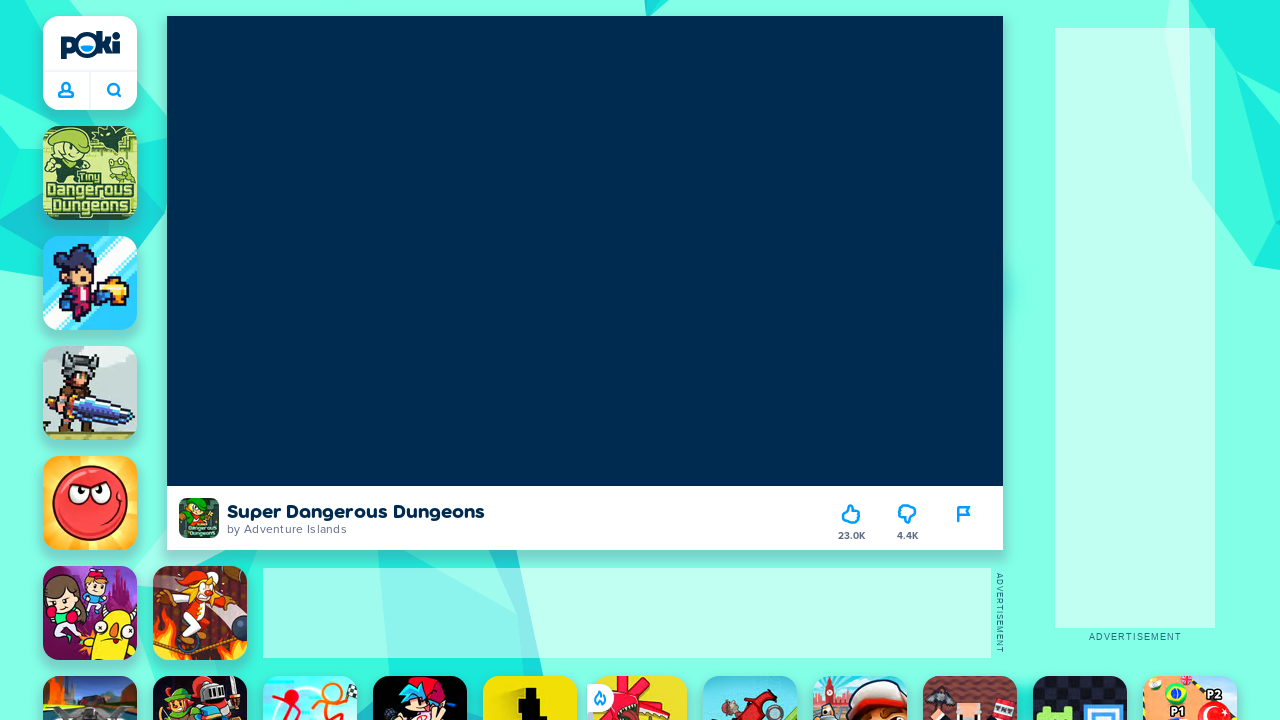

Pressed Enter again to proceed past menu or dialog
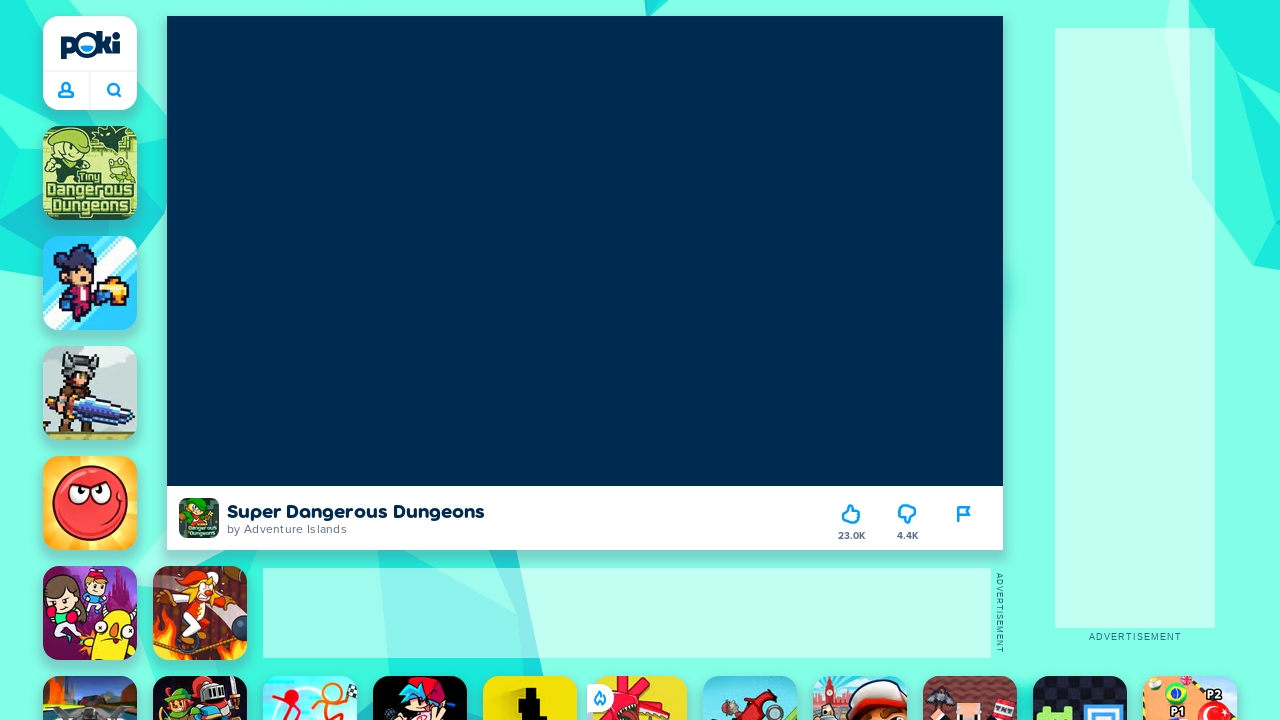

Waited 15 seconds for game to process second Enter command
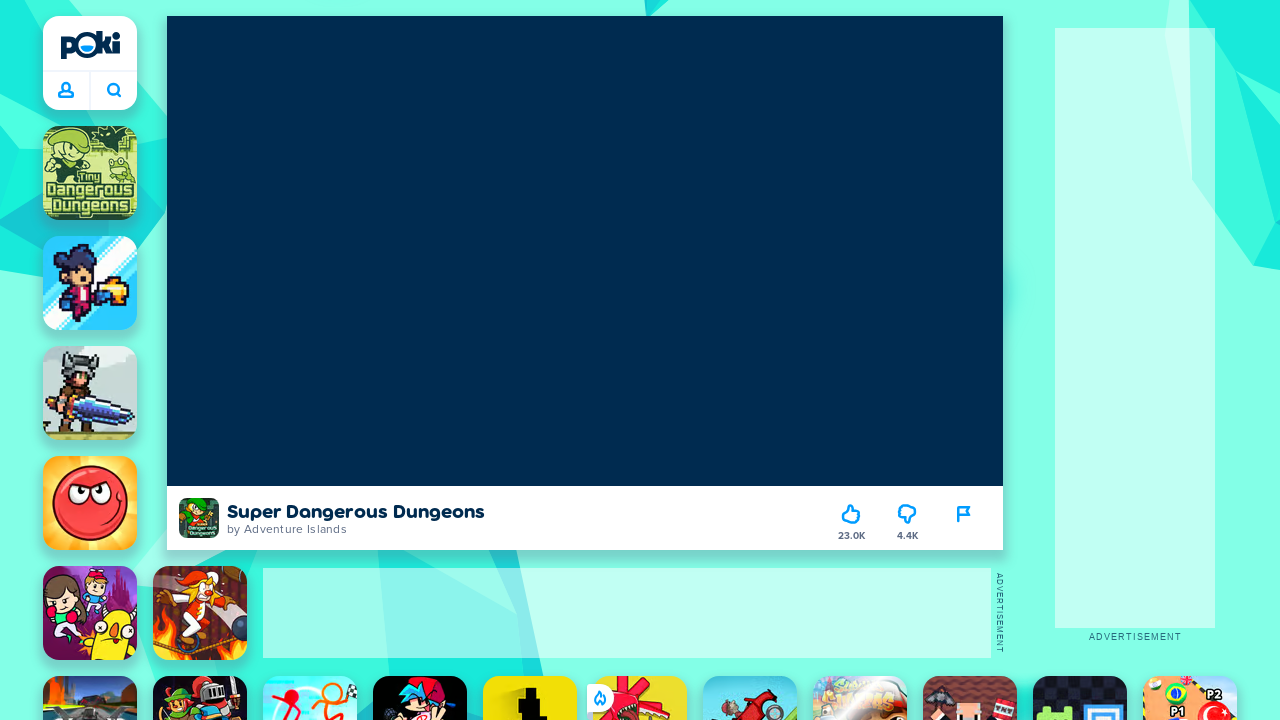

Pressed Space to make character jump or interact
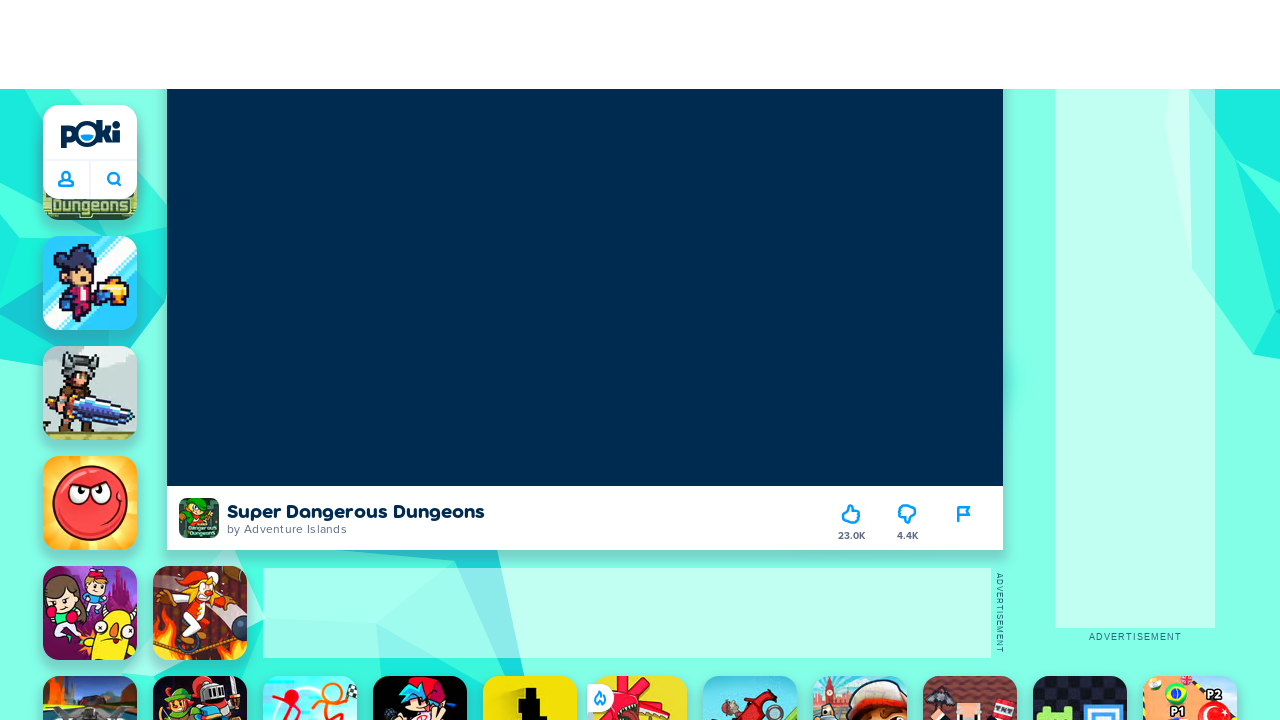

Waited 10 seconds for jump/interaction animation to complete
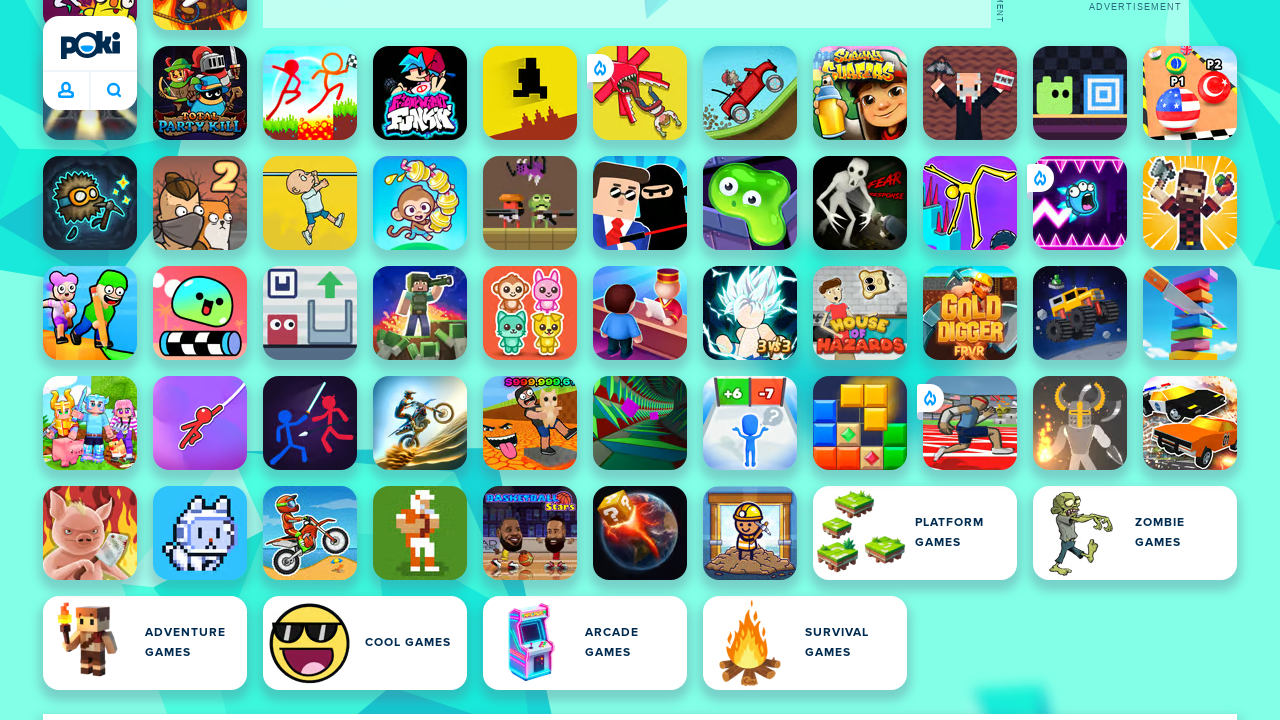

Pressed Right arrow key to move character to the right
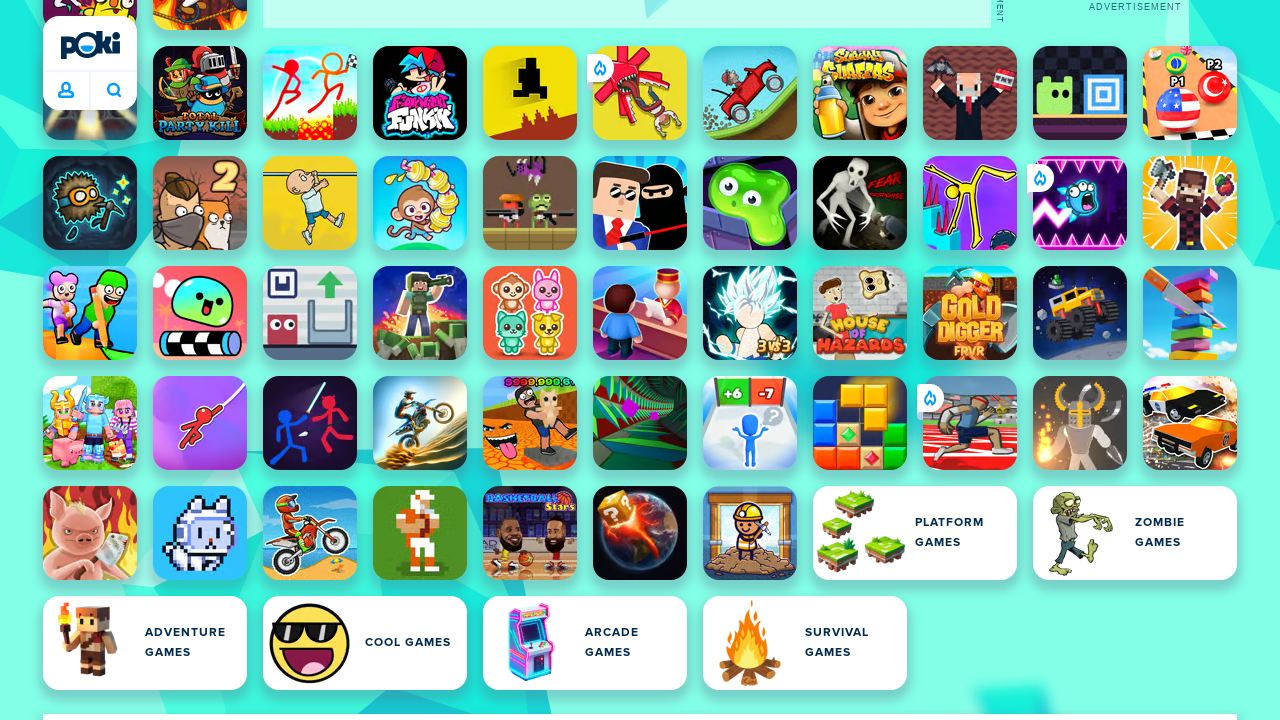

Waited 15 seconds for character movement
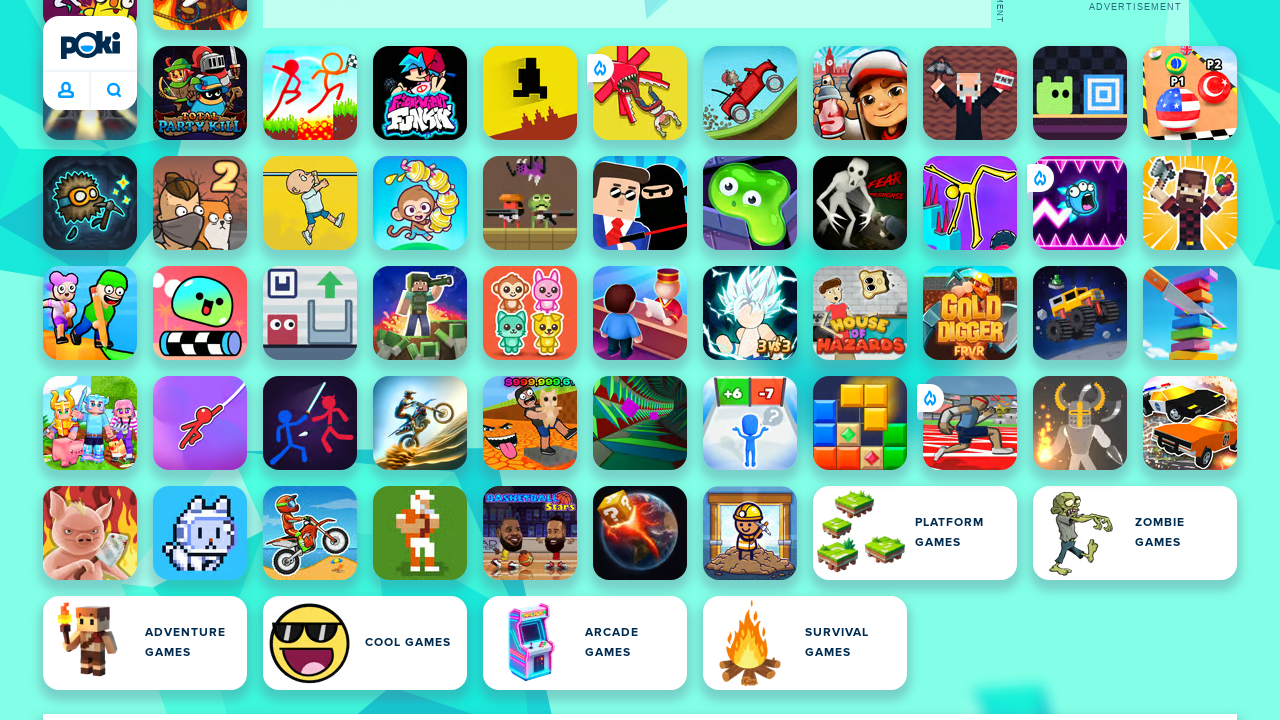

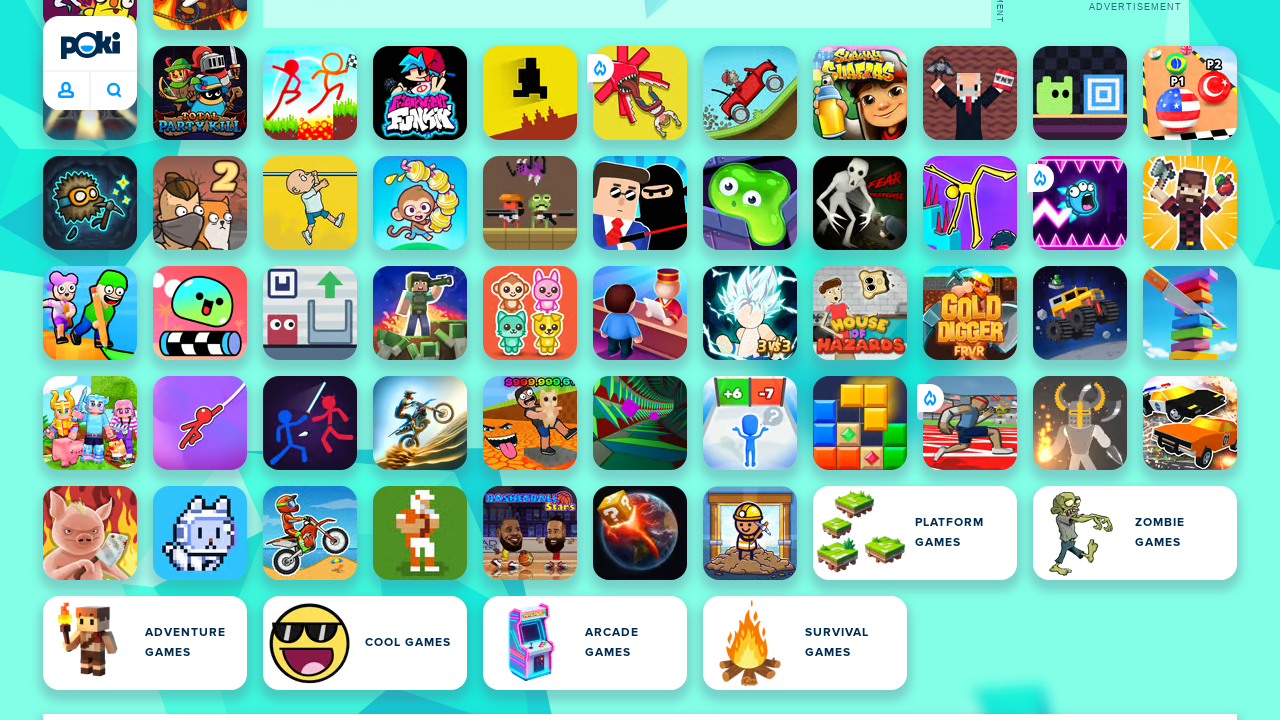